Tests input field interaction by finding element by ID and entering text

Starting URL: https://www.selenium.dev/selenium/web/web-form.html

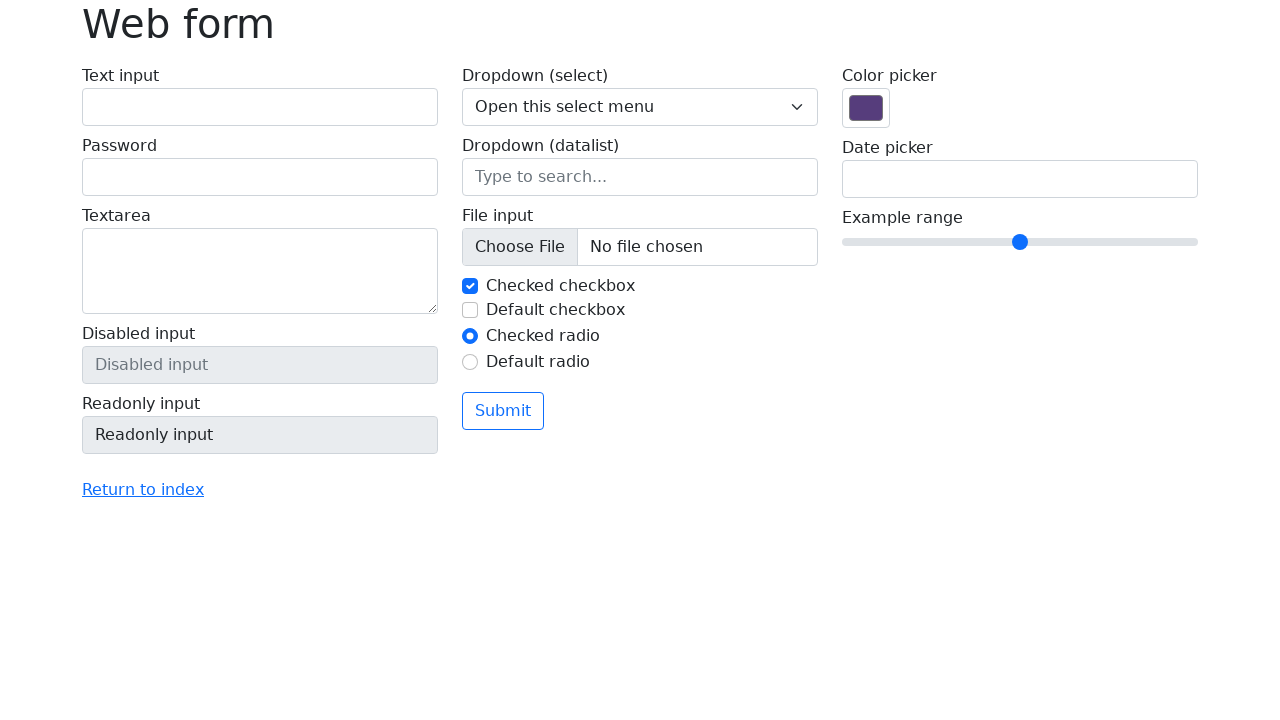

Cleared input field with ID 'my-text-id' on #my-text-id
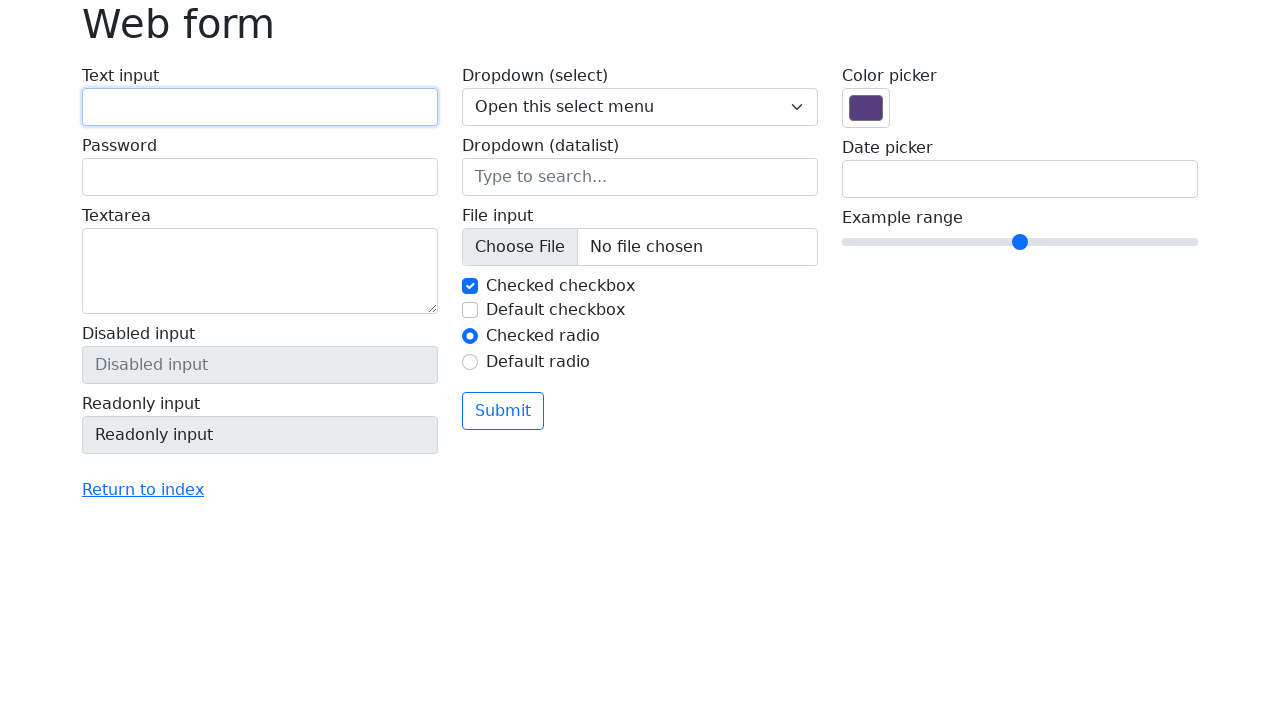

Filled input field with 'Automation By ID' on #my-text-id
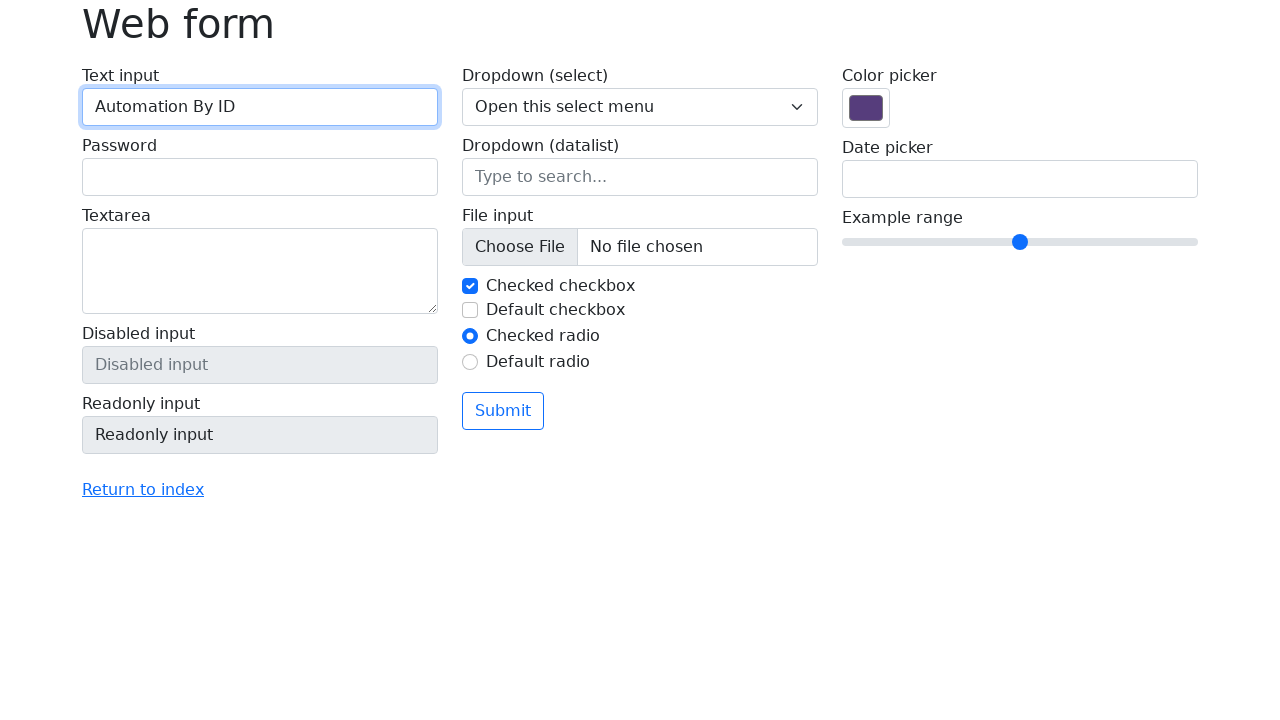

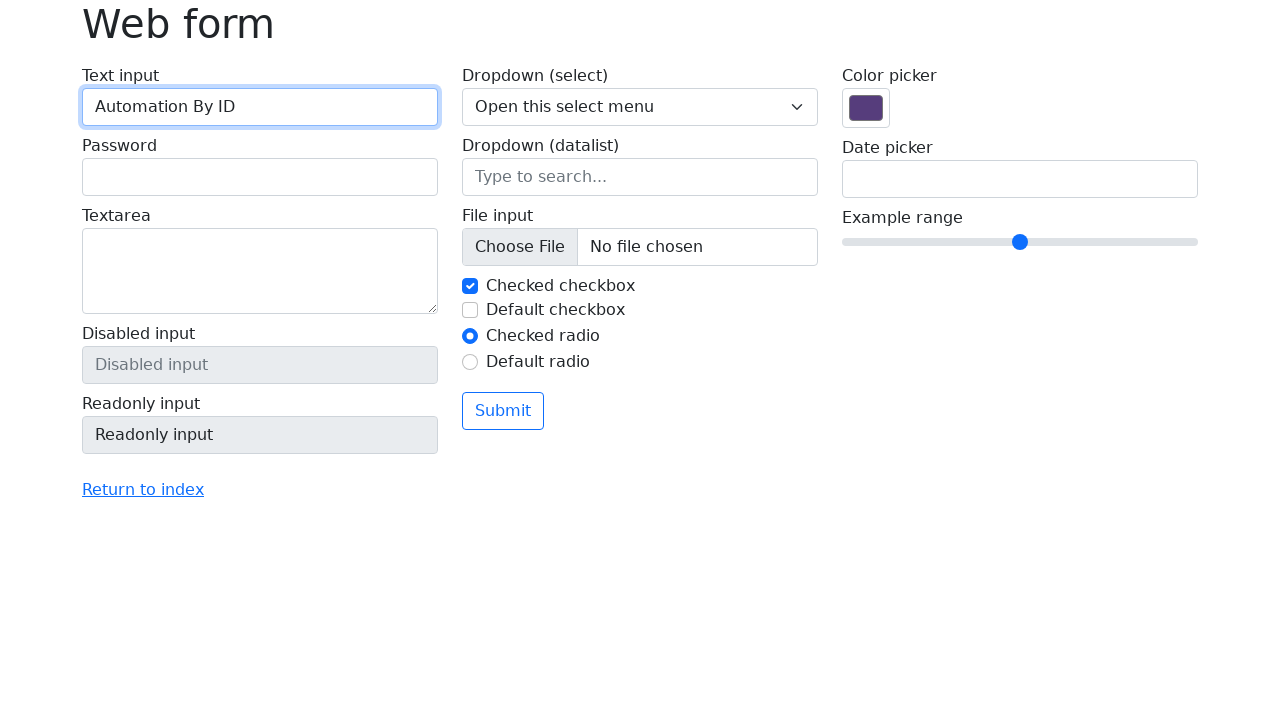